Tests right-click context menu functionality by opening a context menu, clicking the quit option, and handling the resulting alert dialog

Starting URL: https://swisnl.github.io/jQuery-contextMenu/demo.html

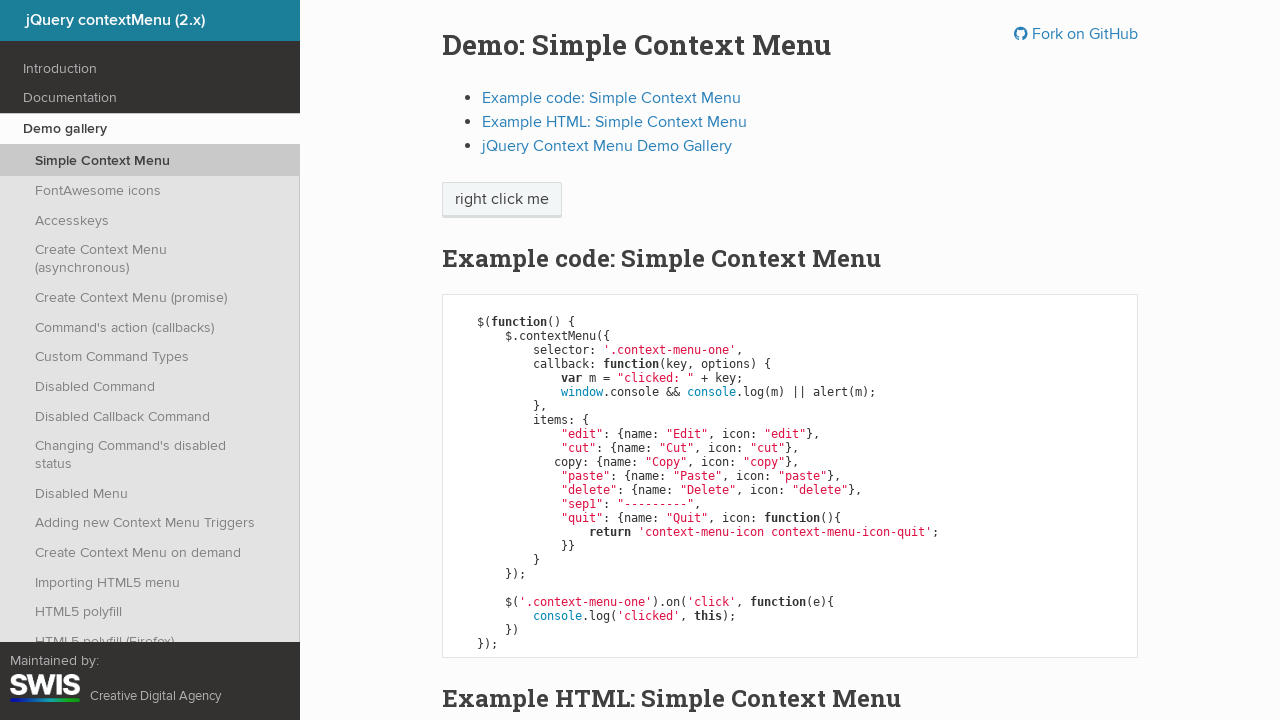

Located the target element for right-click
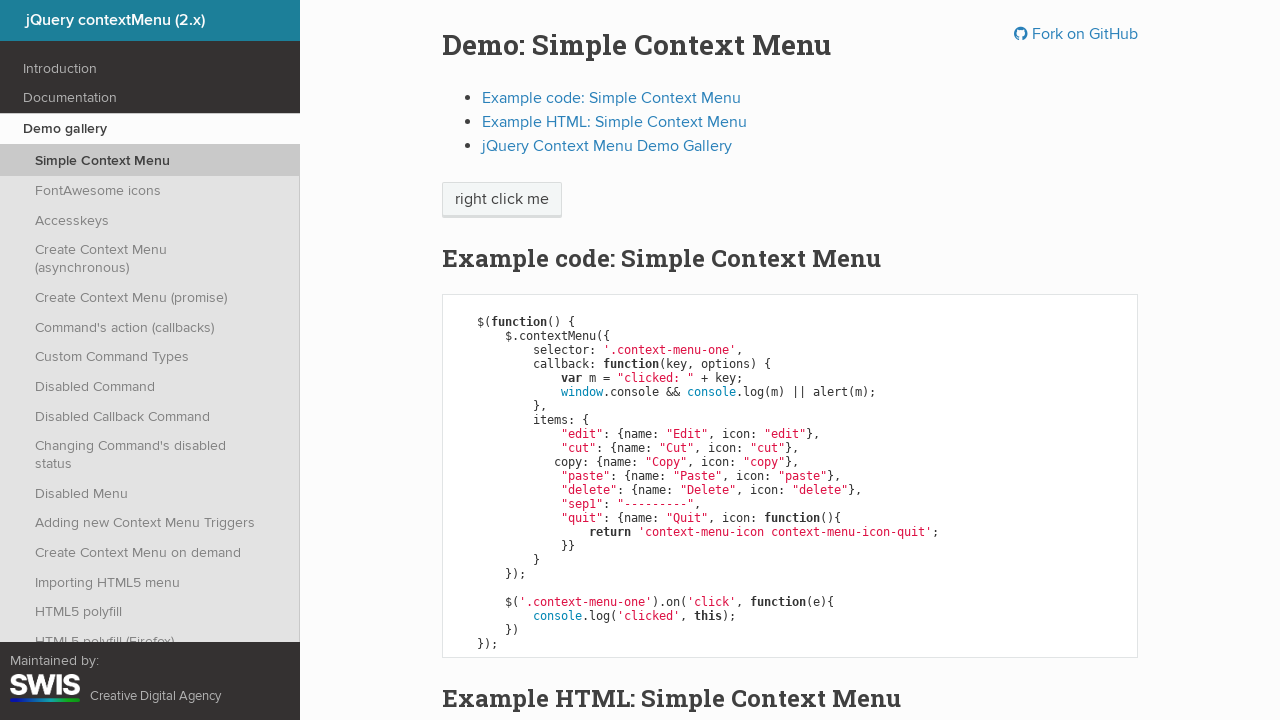

Right-clicked on target element to open context menu at (502, 200) on body > div.wy-grid-for-nav > section > div > div > div > p > span
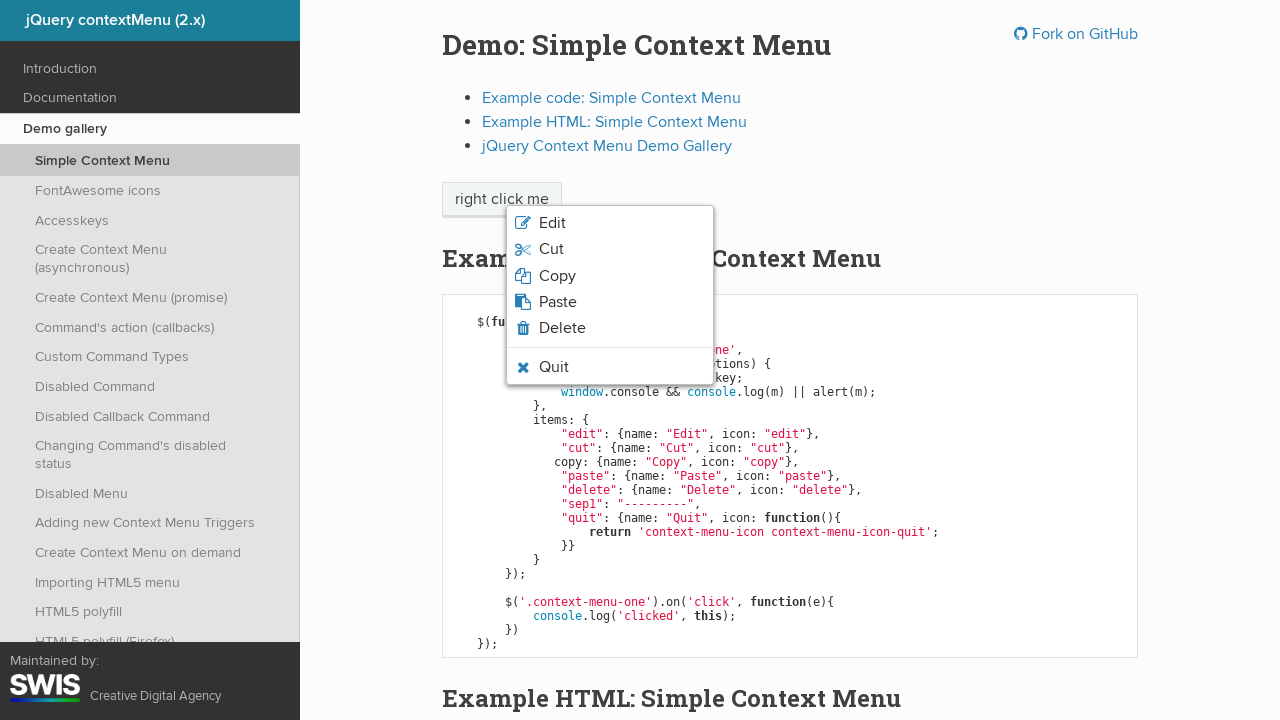

Clicked quit option in context menu at (610, 367) on body > ul > li.context-menu-item.context-menu-icon.context-menu-icon-quit
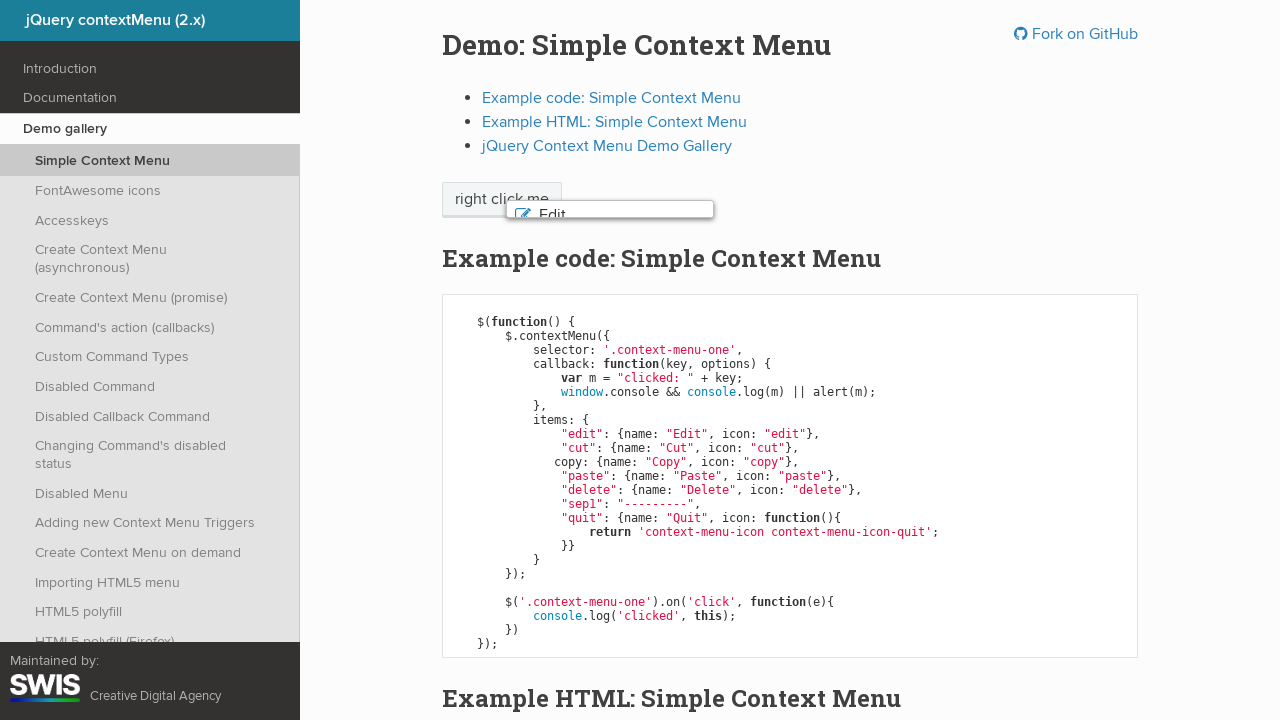

Set up alert dialog handler to accept dialogs
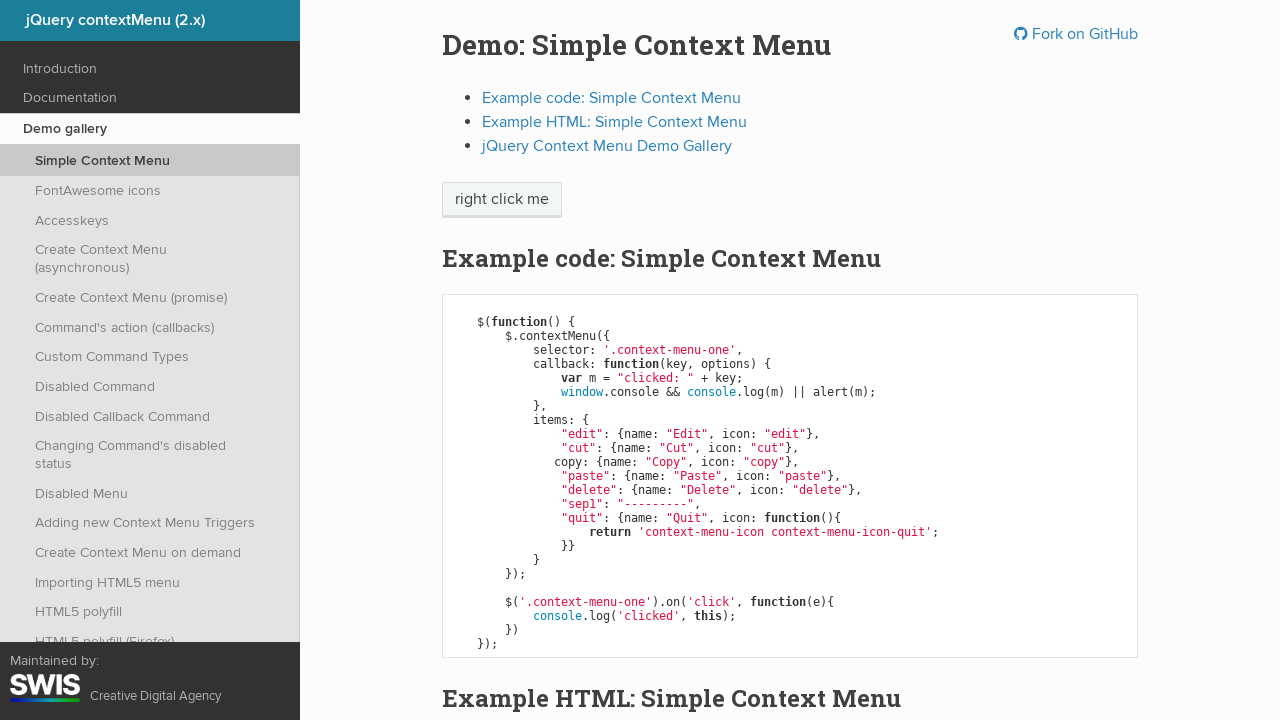

Waited for alert dialog to be processed
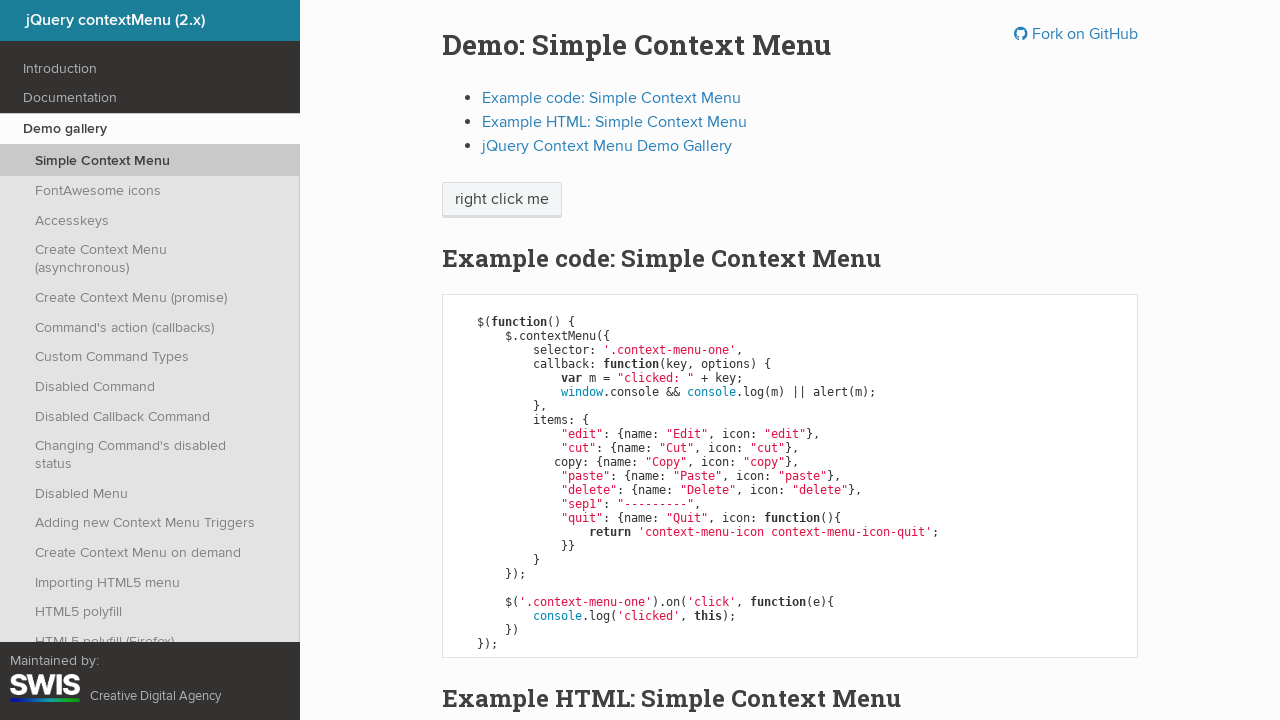

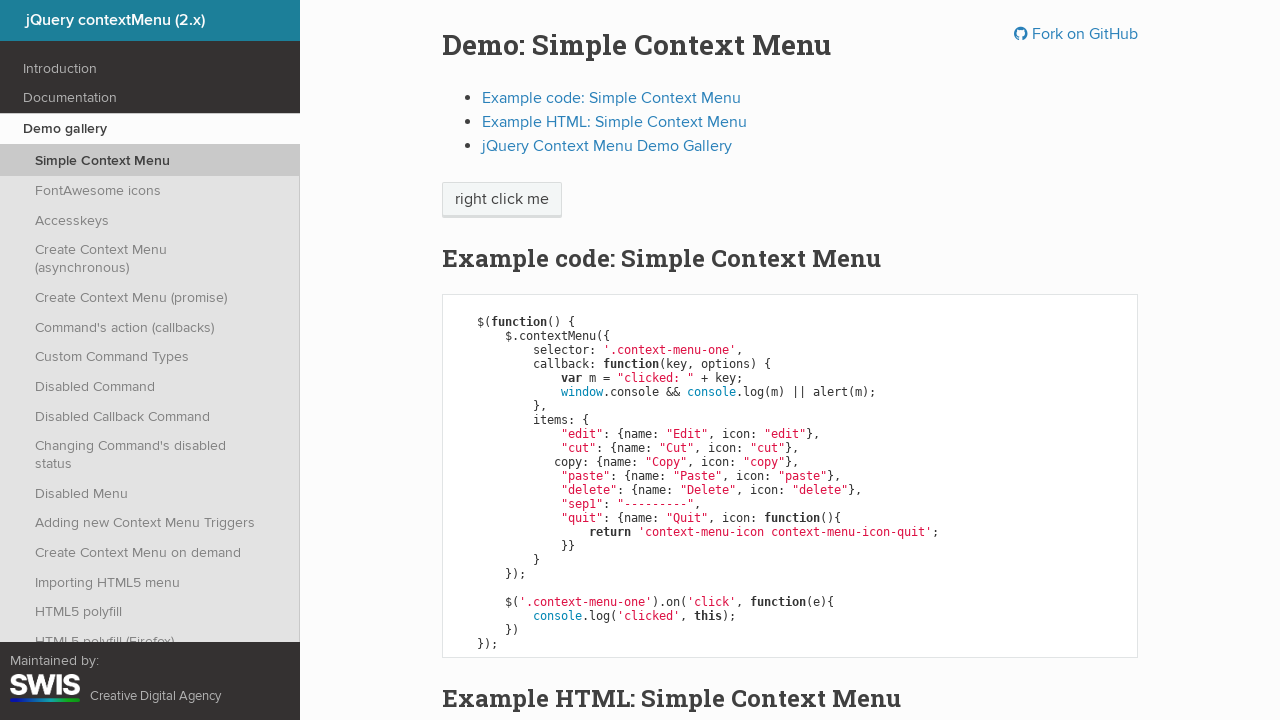